Tests store search functionality by searching for different product terms and verifying the number of results returned

Starting URL: https://kodilla.com/pl/test/store

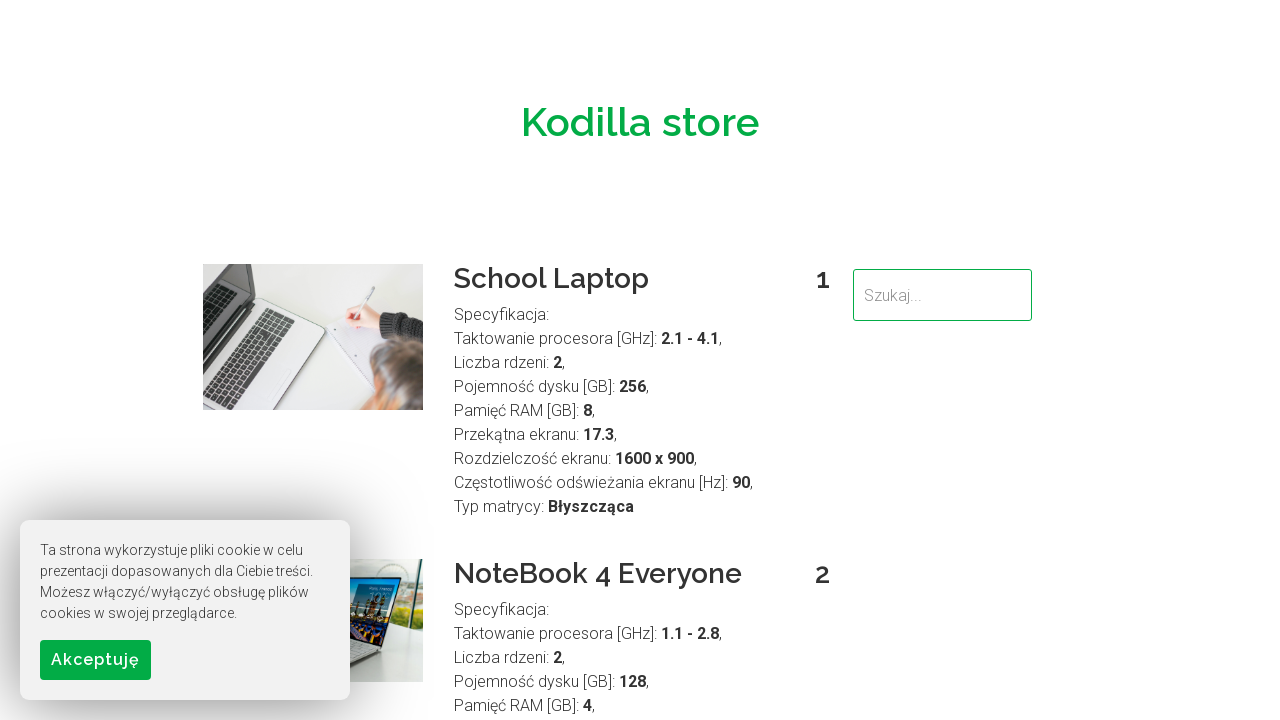

Cleared search field on #searchField
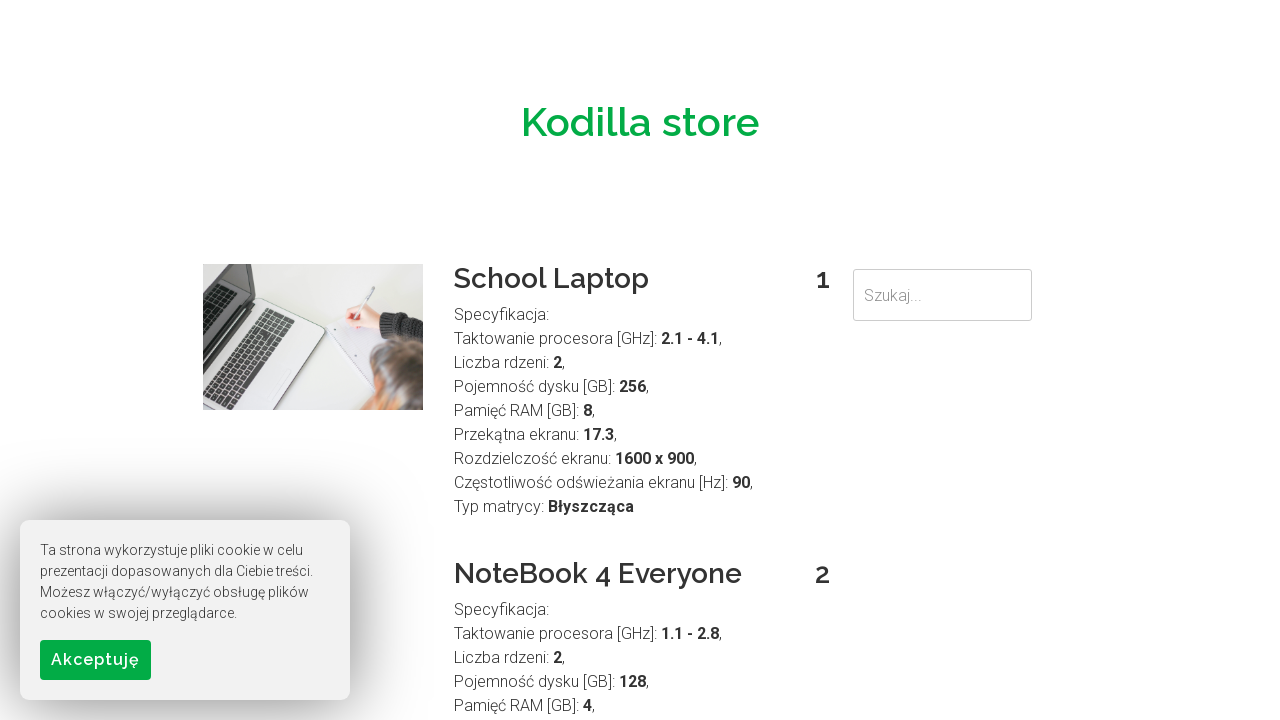

Filled search field with 'Laptop' on #searchField
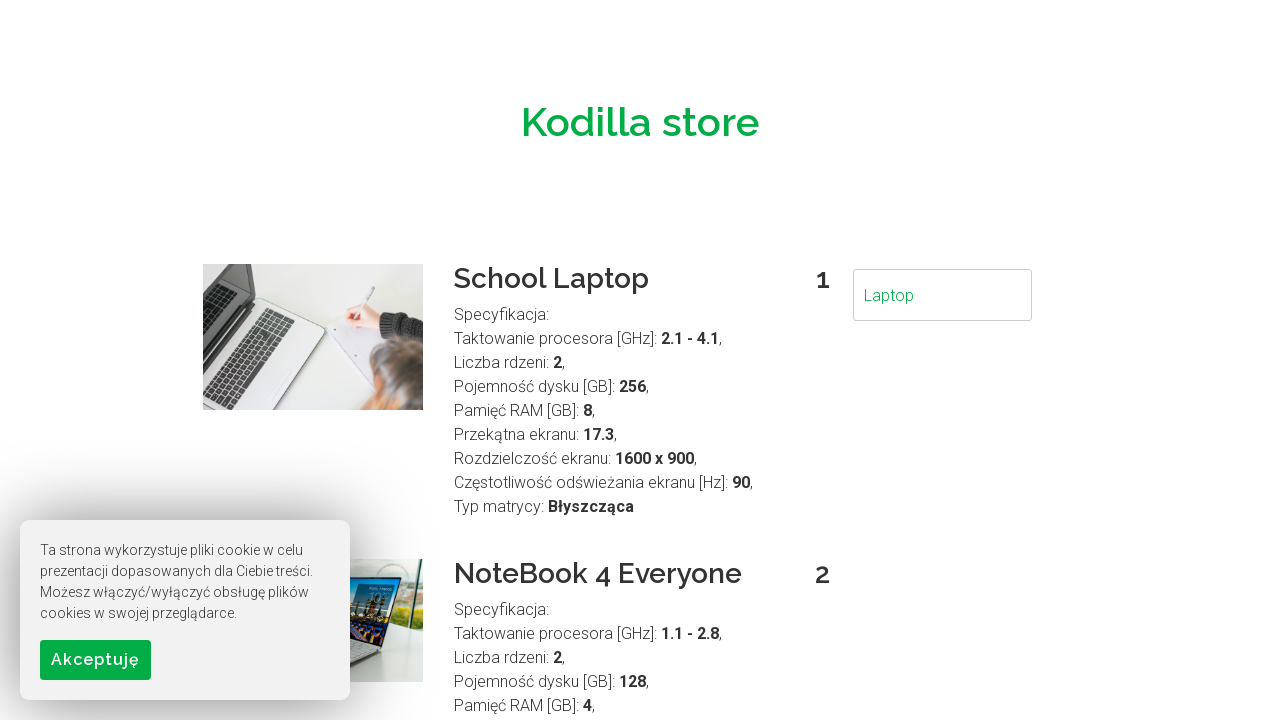

Pressed Enter to search for 'Laptop' on #searchField
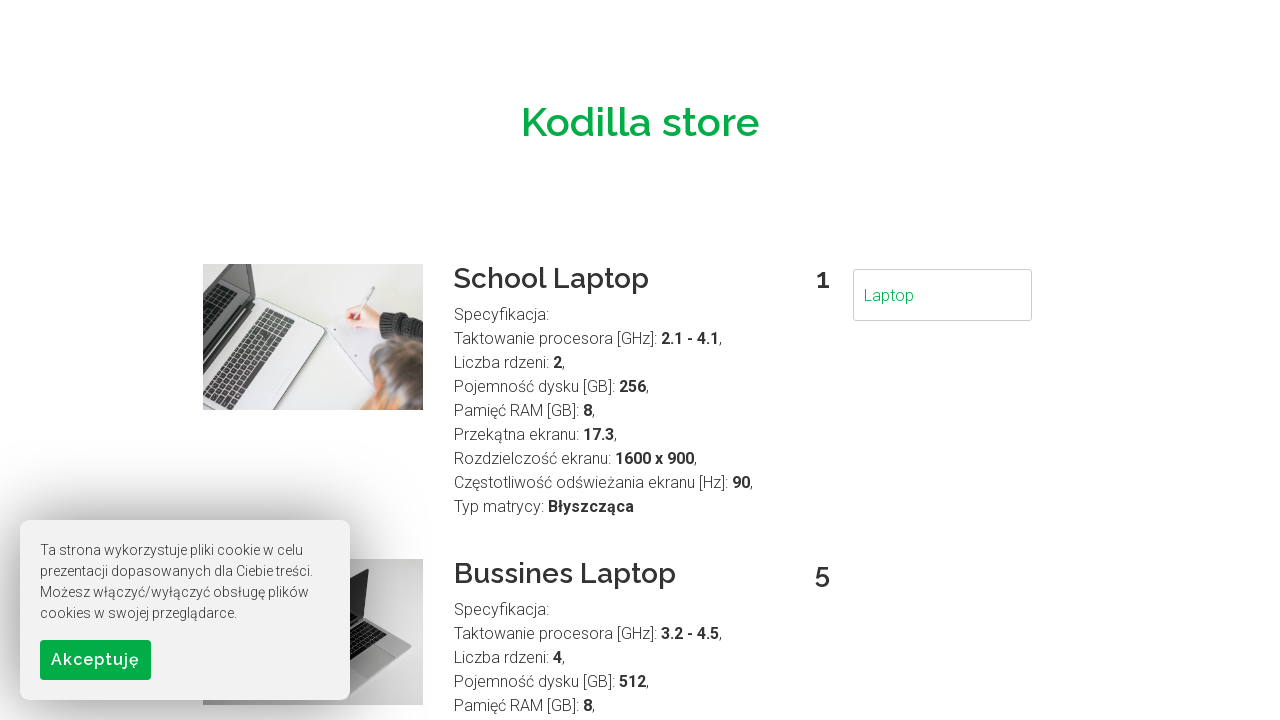

Search results for 'Laptop' loaded
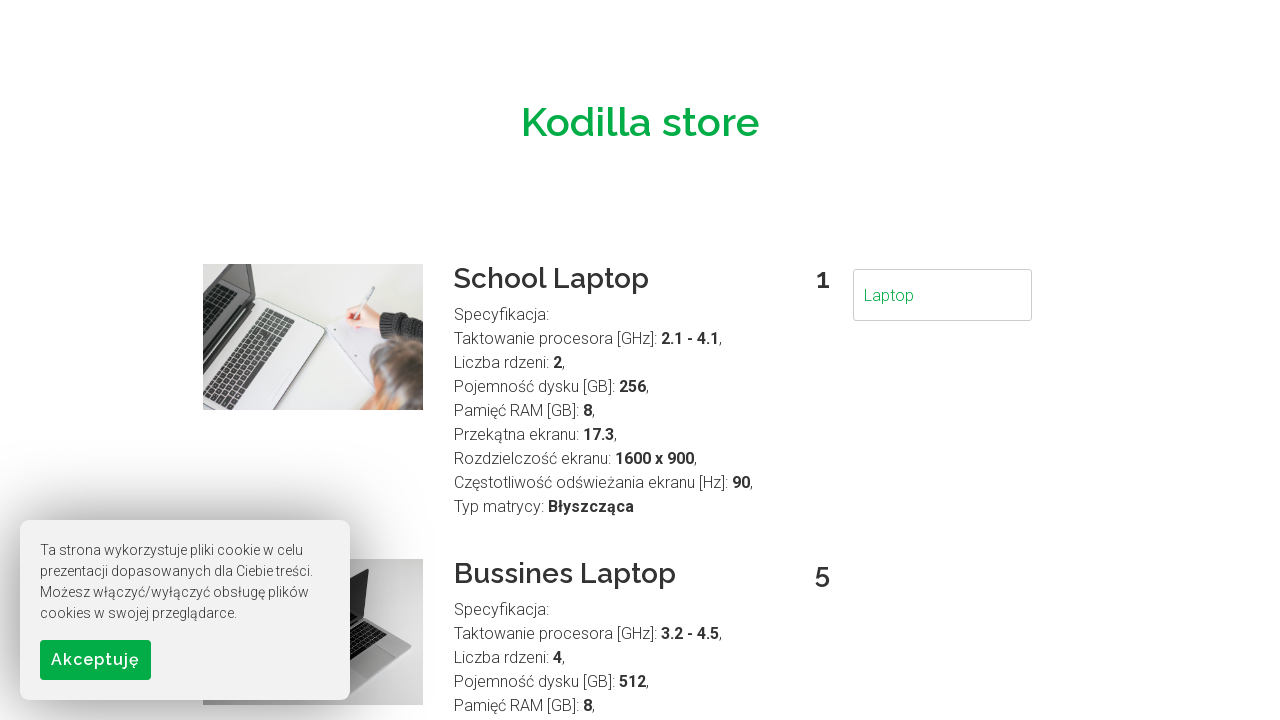

Found 3 results for 'Laptop'
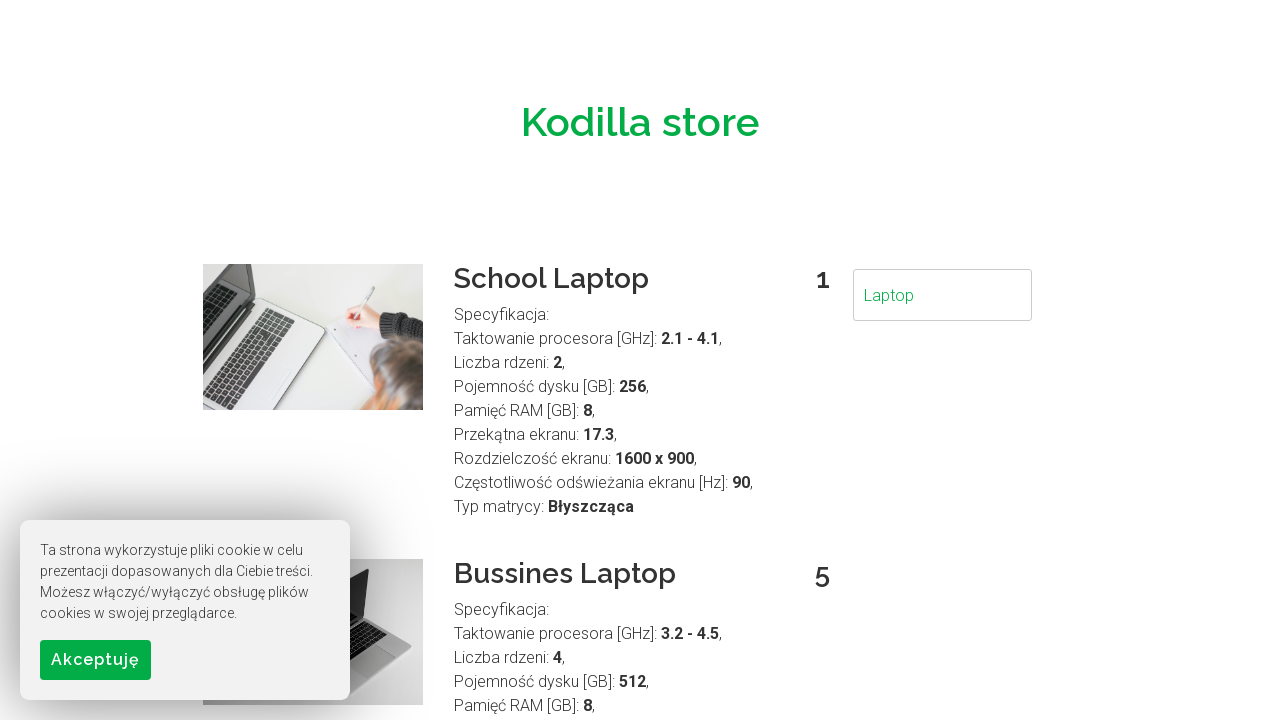

Verified 3 results for 'Laptop'
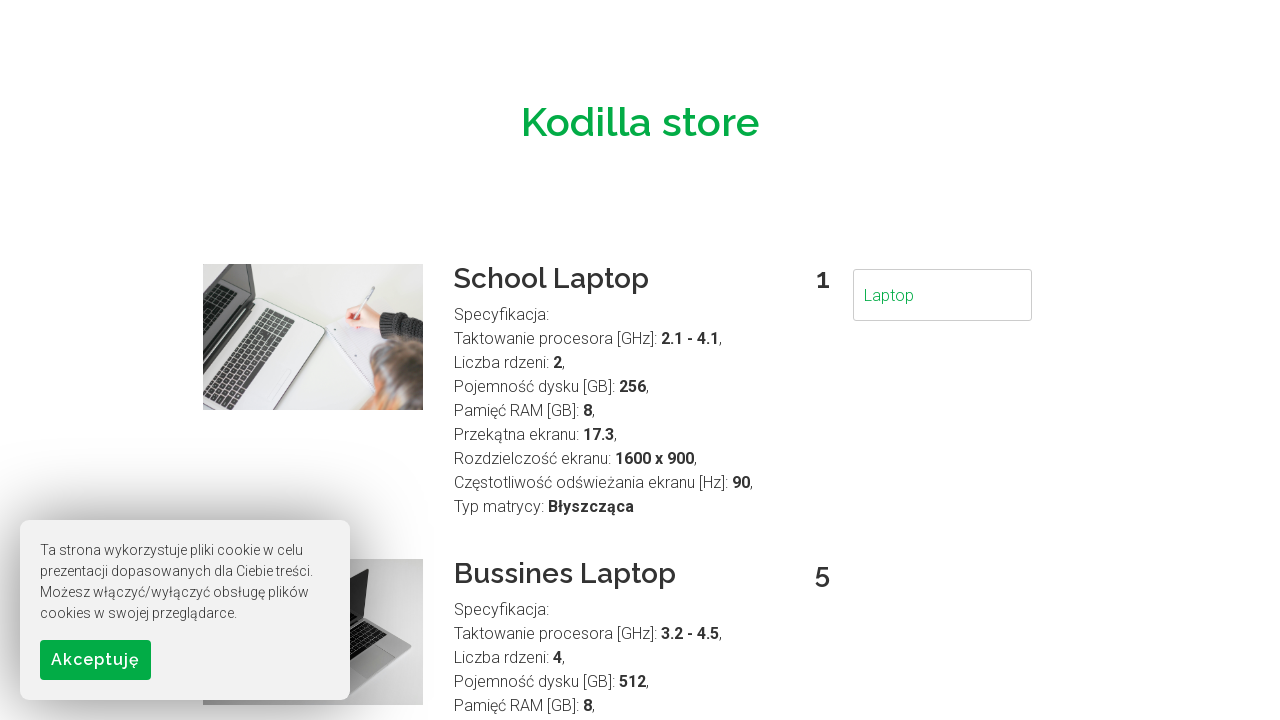

Cleared search field on #searchField
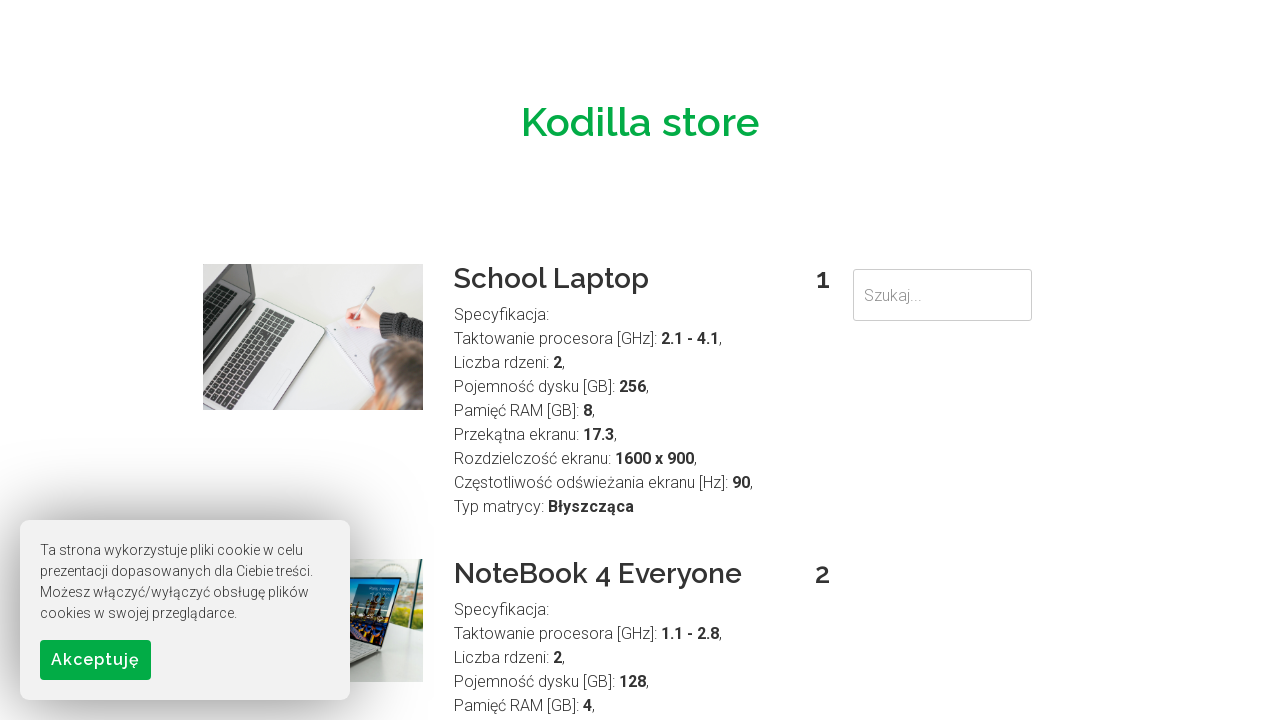

Filled search field with 'NoteBook' on #searchField
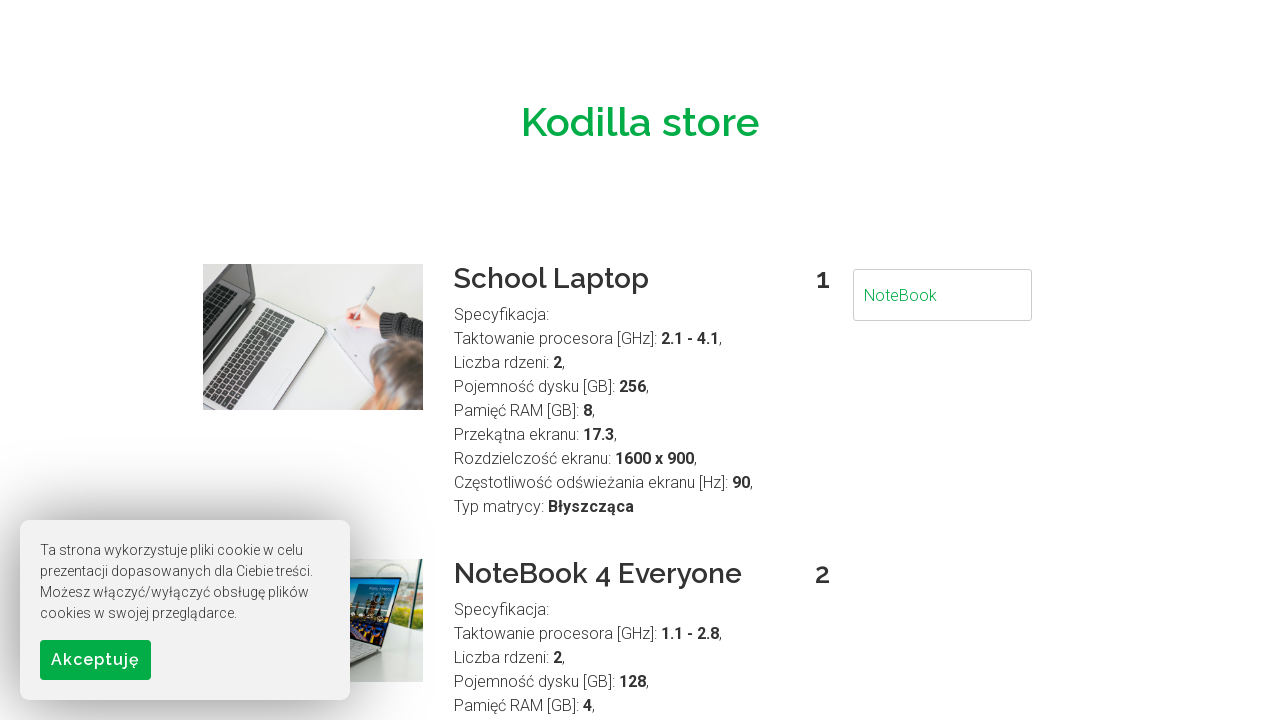

Pressed Enter to search for 'NoteBook' on #searchField
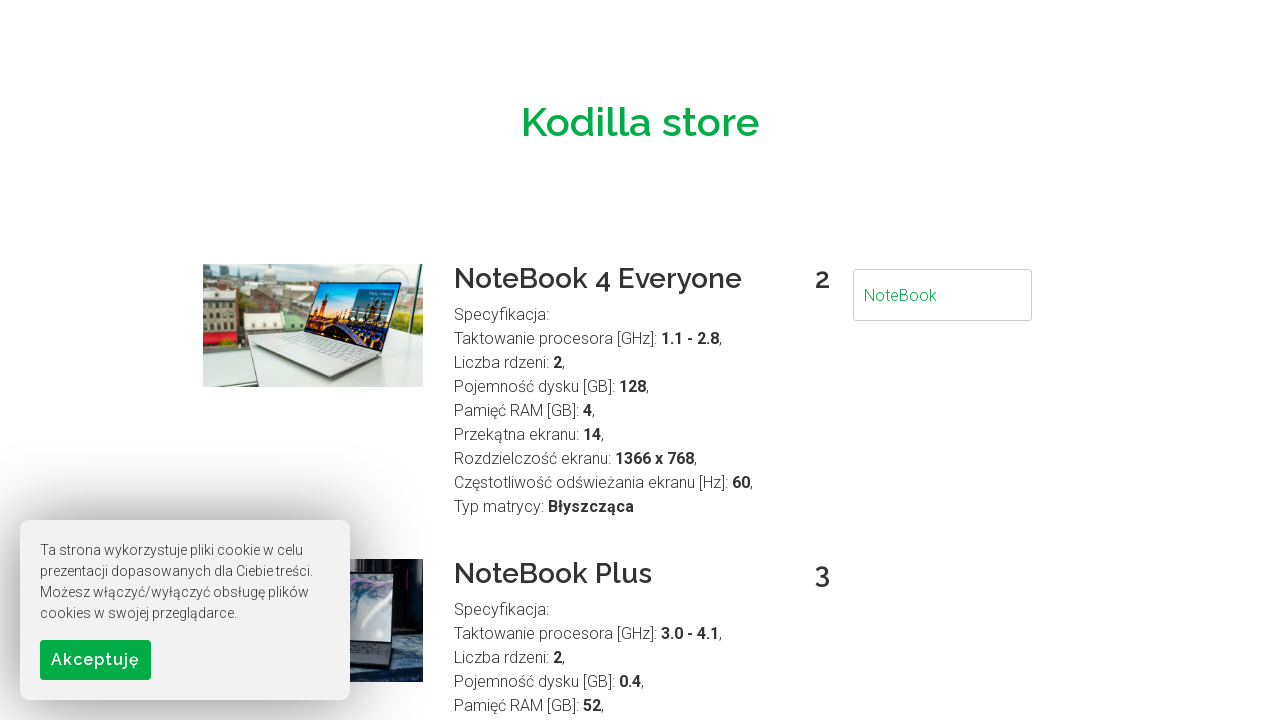

Search results for 'NoteBook' loaded
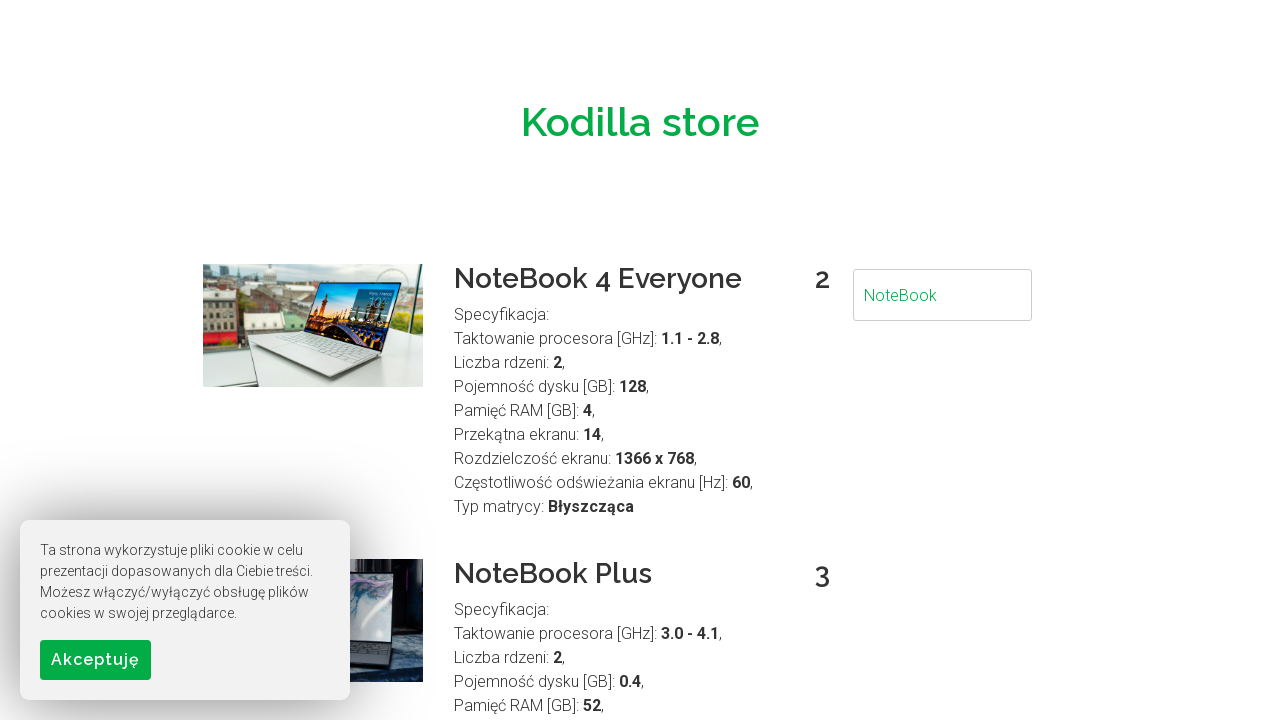

Found 2 results for 'NoteBook'
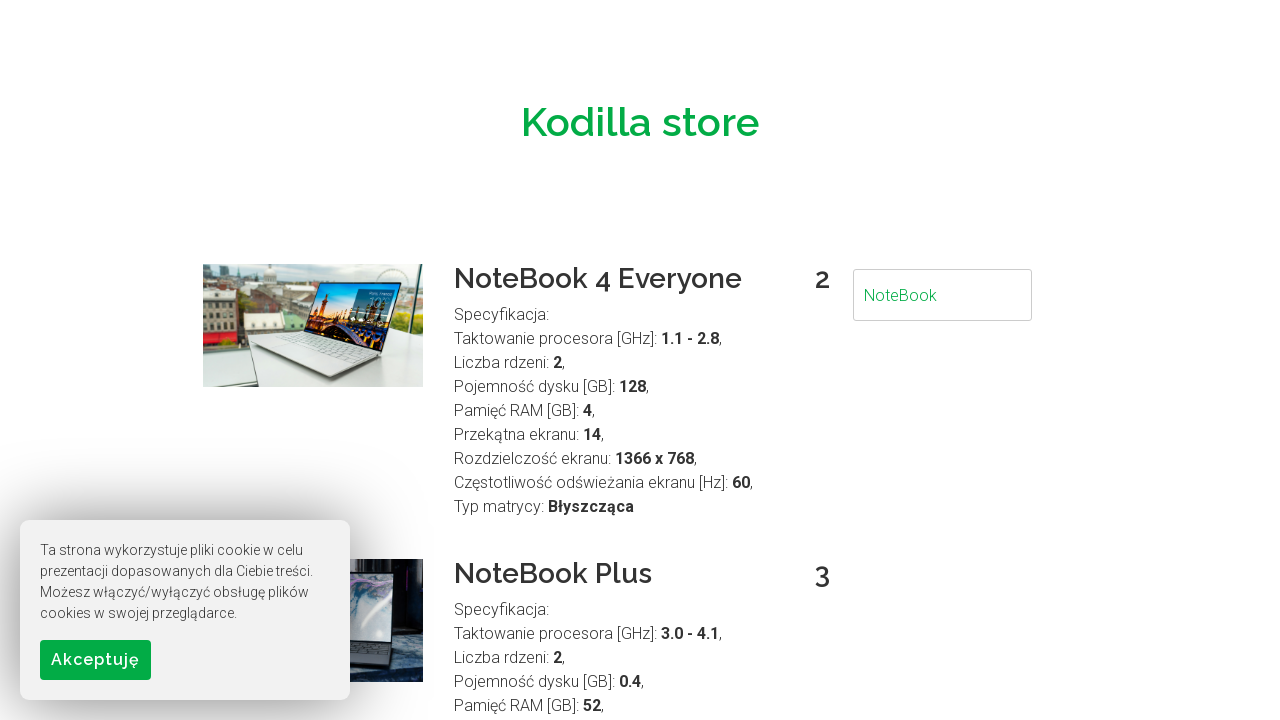

Verified 2 results for 'NoteBook'
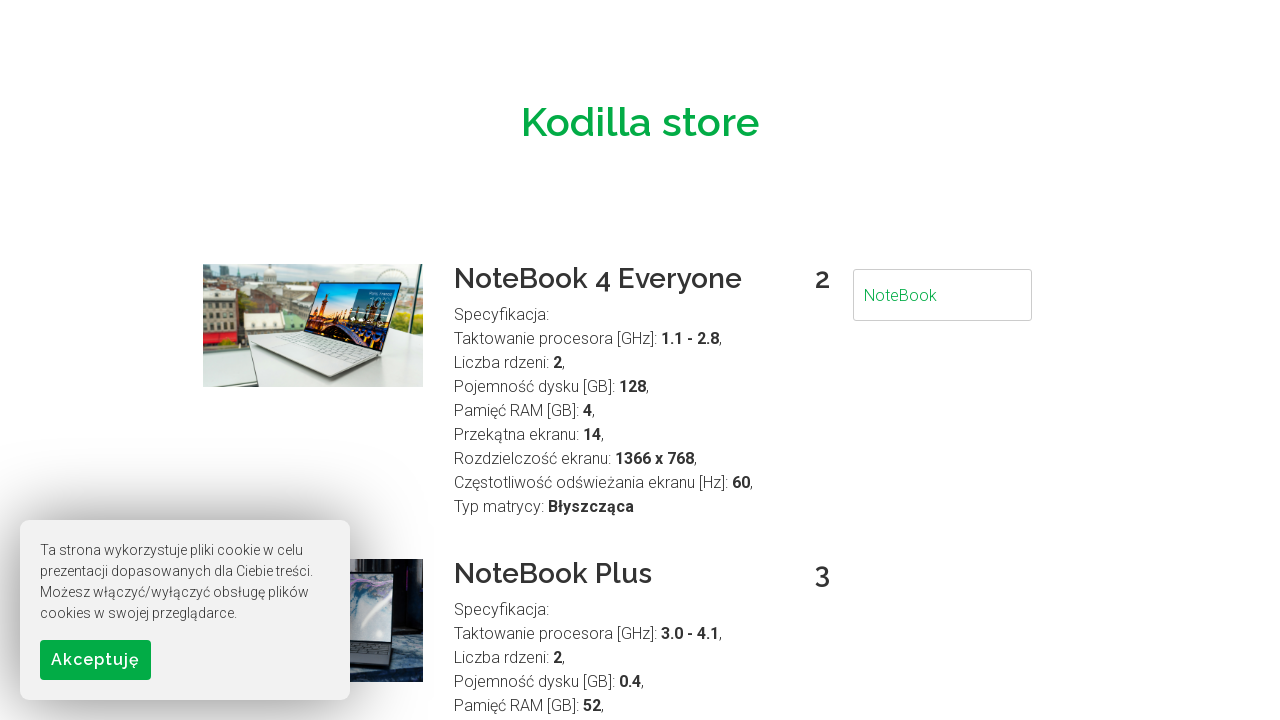

Cleared search field on #searchField
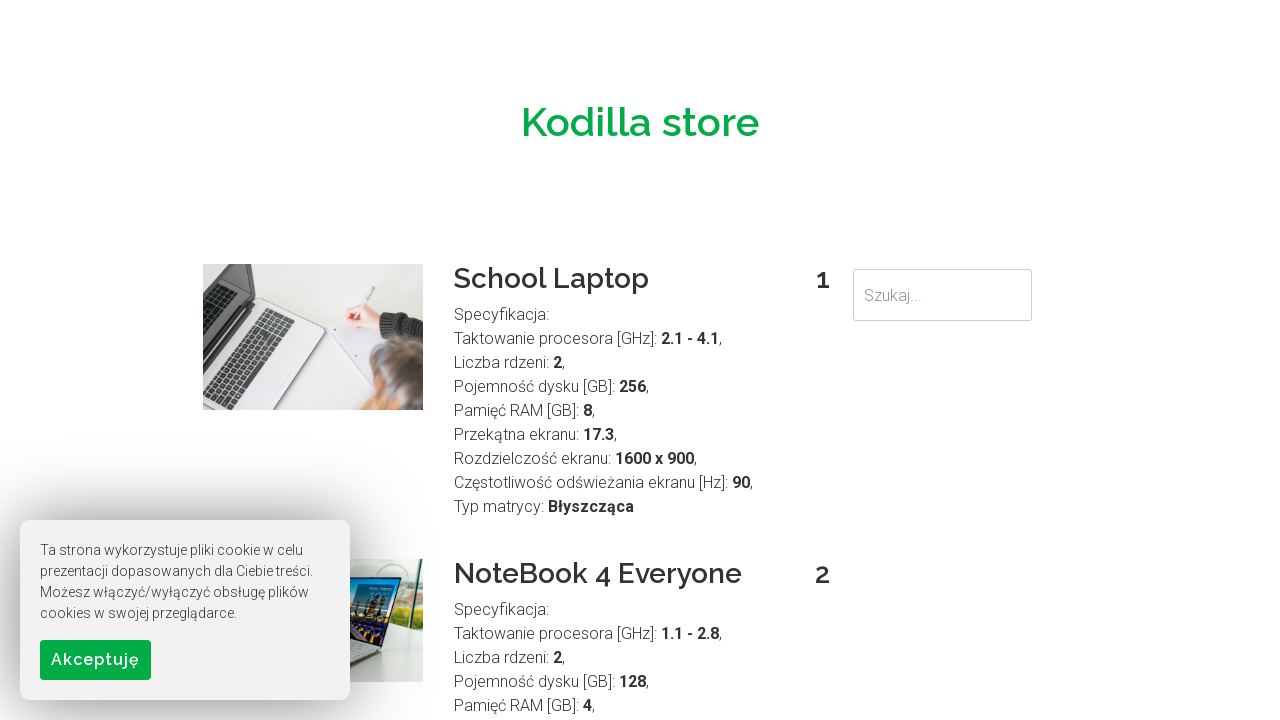

Filled search field with 'Gaming' on #searchField
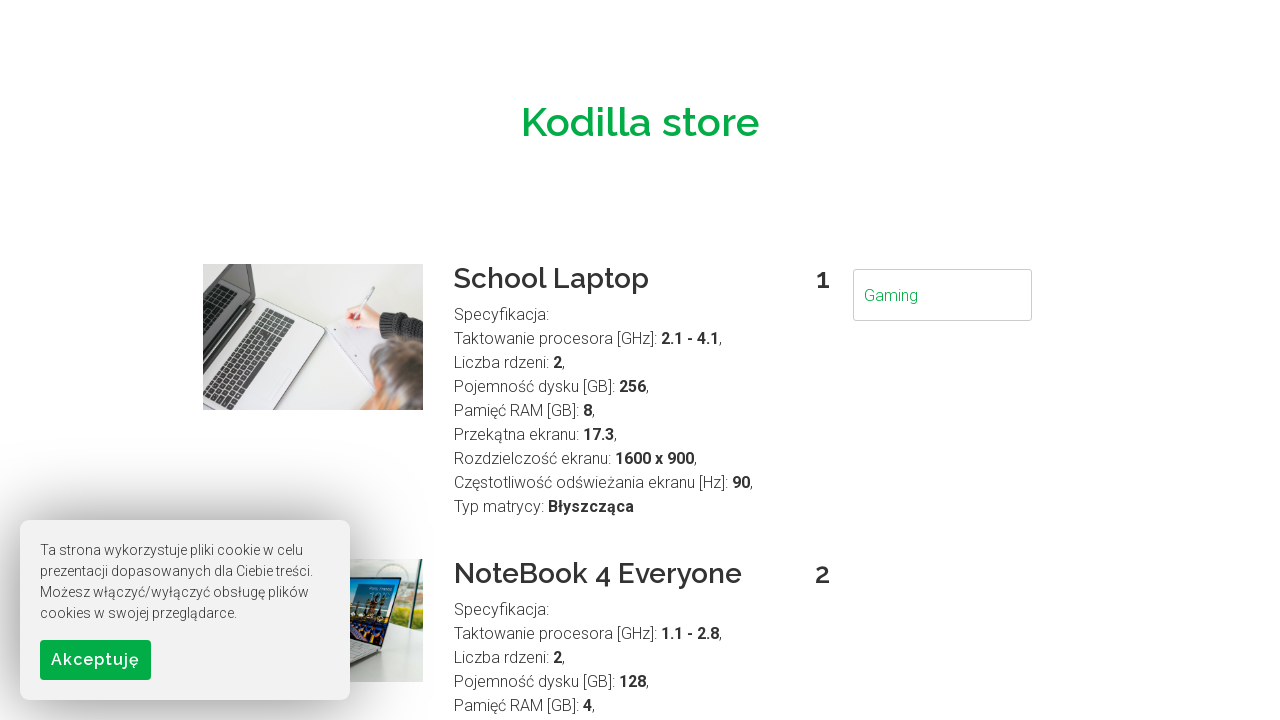

Pressed Enter to search for 'Gaming' on #searchField
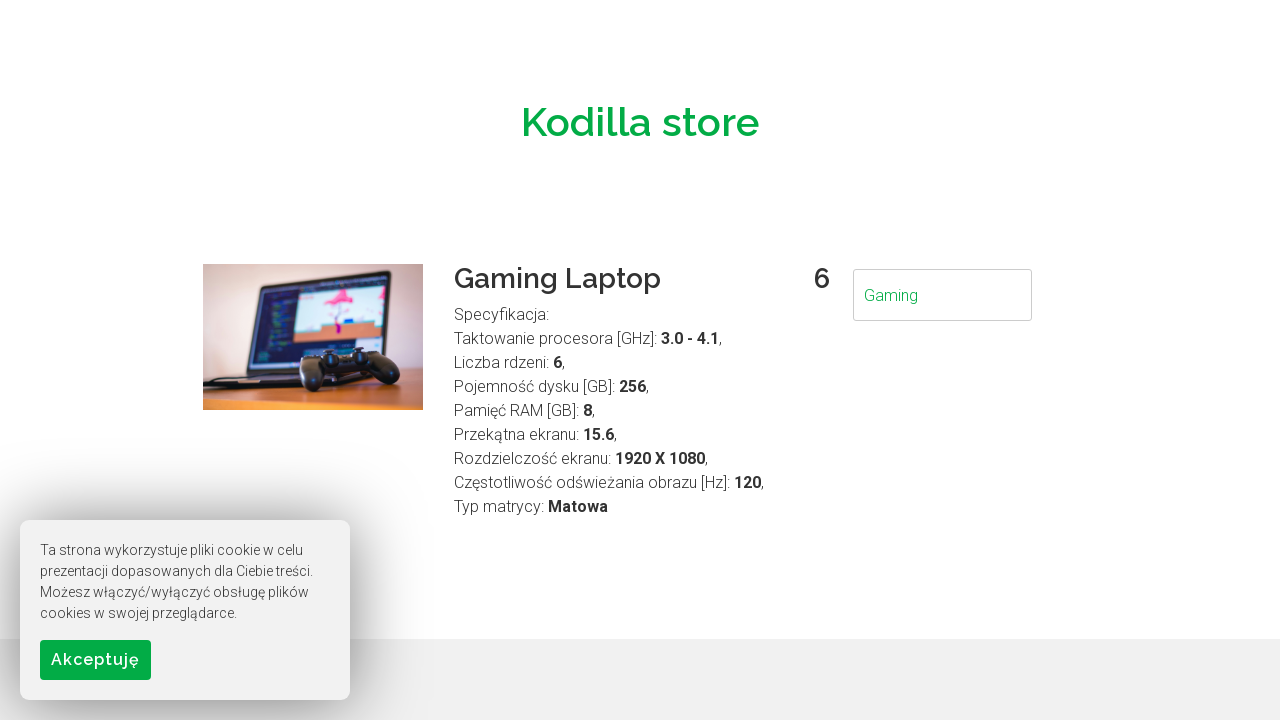

Search results for 'Gaming' loaded
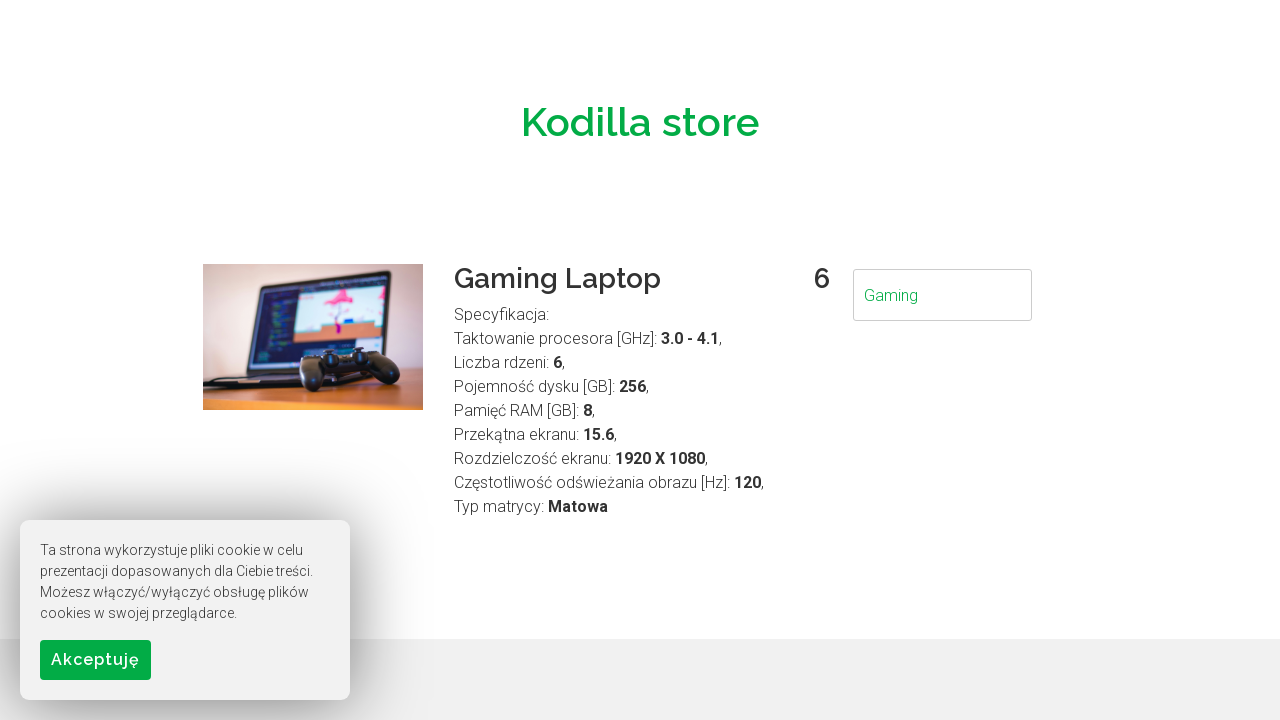

Found 1 results for 'Gaming'
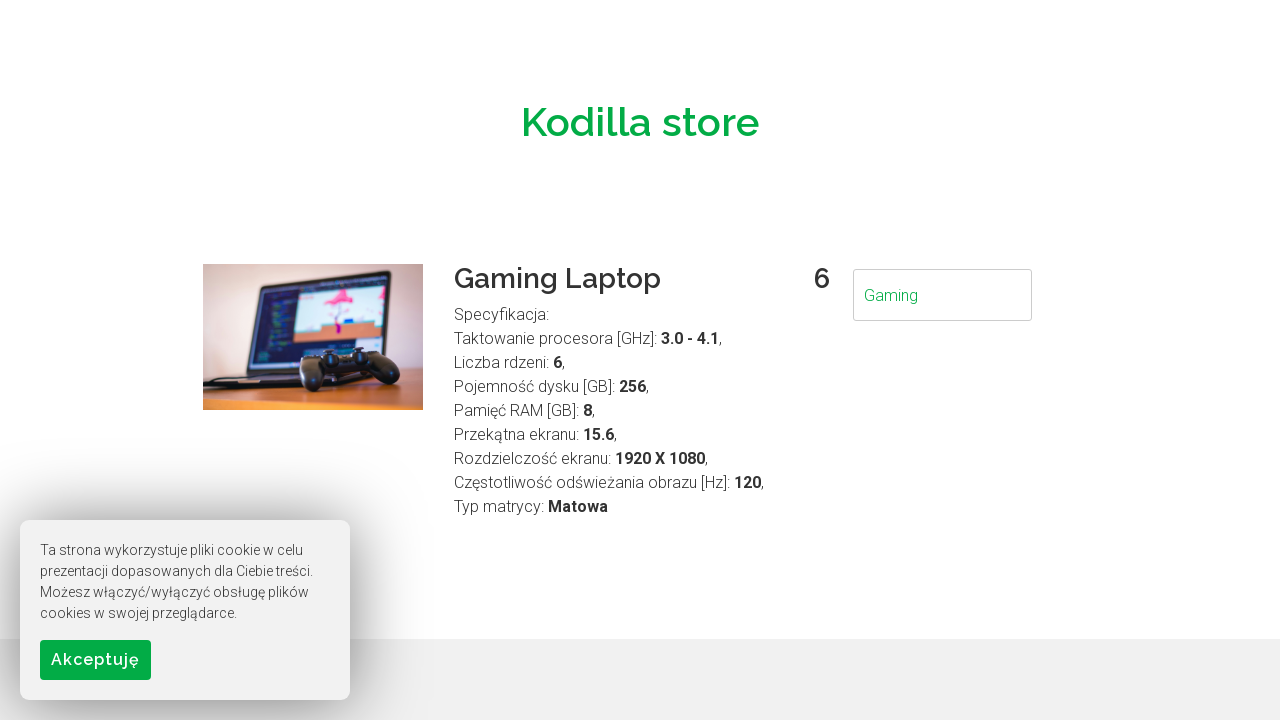

Verified 1 result for 'Gaming'
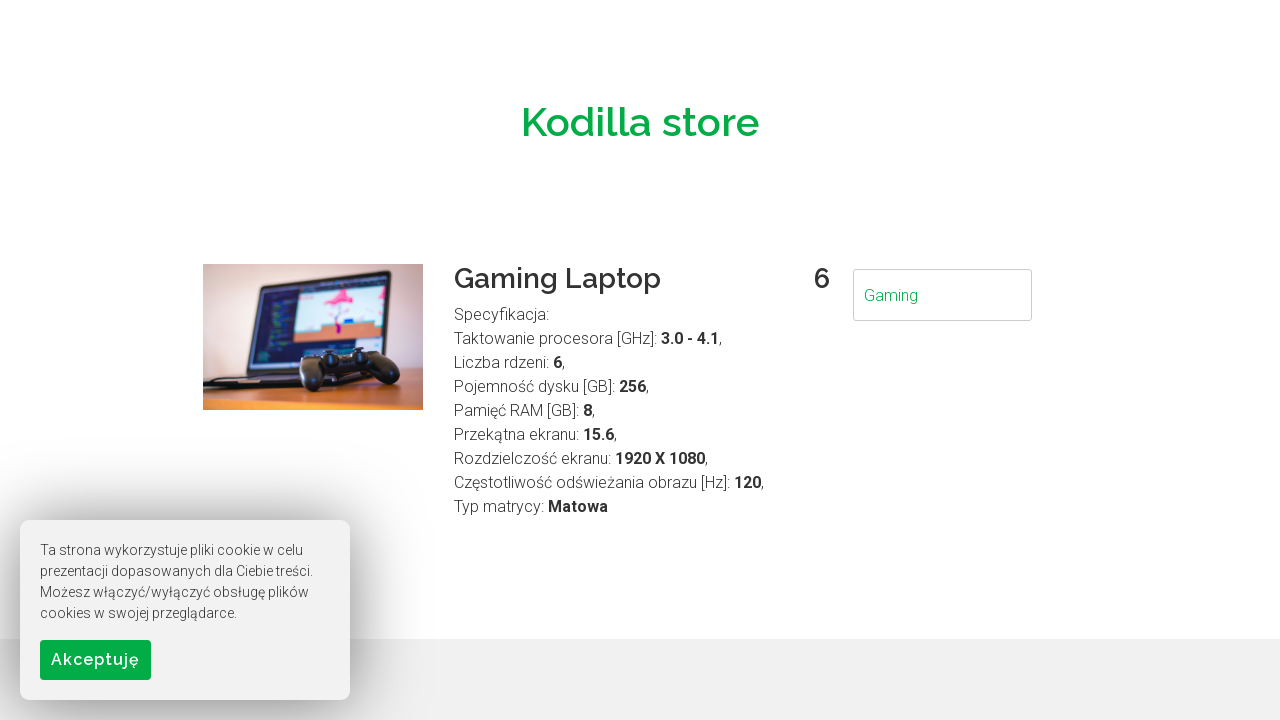

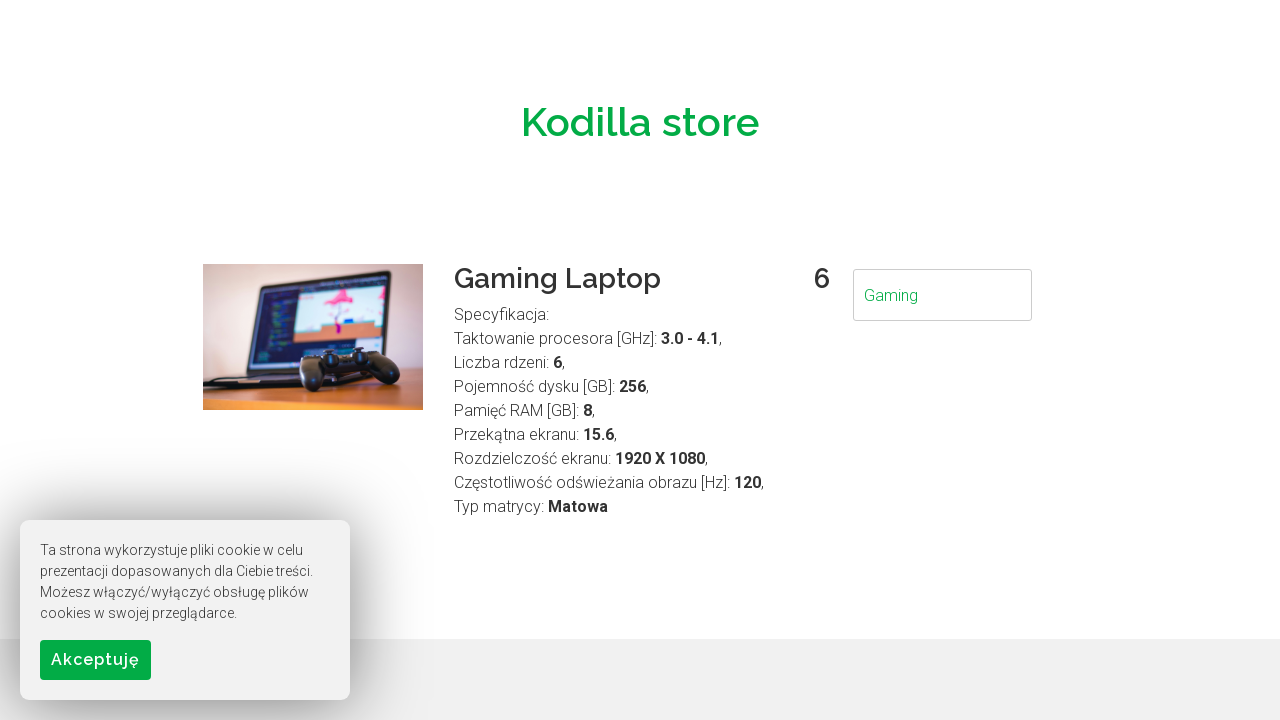